Tests division functionality on the calculator by clicking buttons to enter "4000 / 200" and verifying the result

Starting URL: https://www.calculator.net/

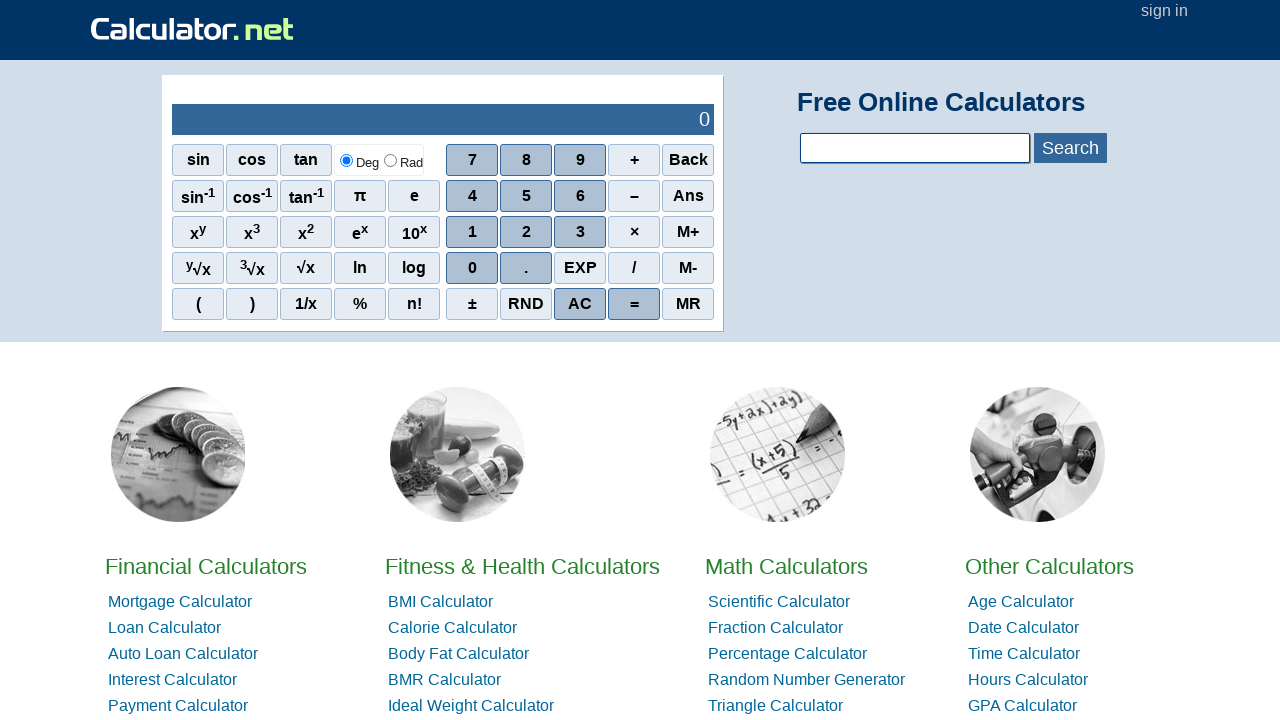

Clicked clear button to reset calculator at (580, 304) on xpath=//*[@id="sciout"]/tbody/tr[2]/td[2]/div/div[5]/span[3]
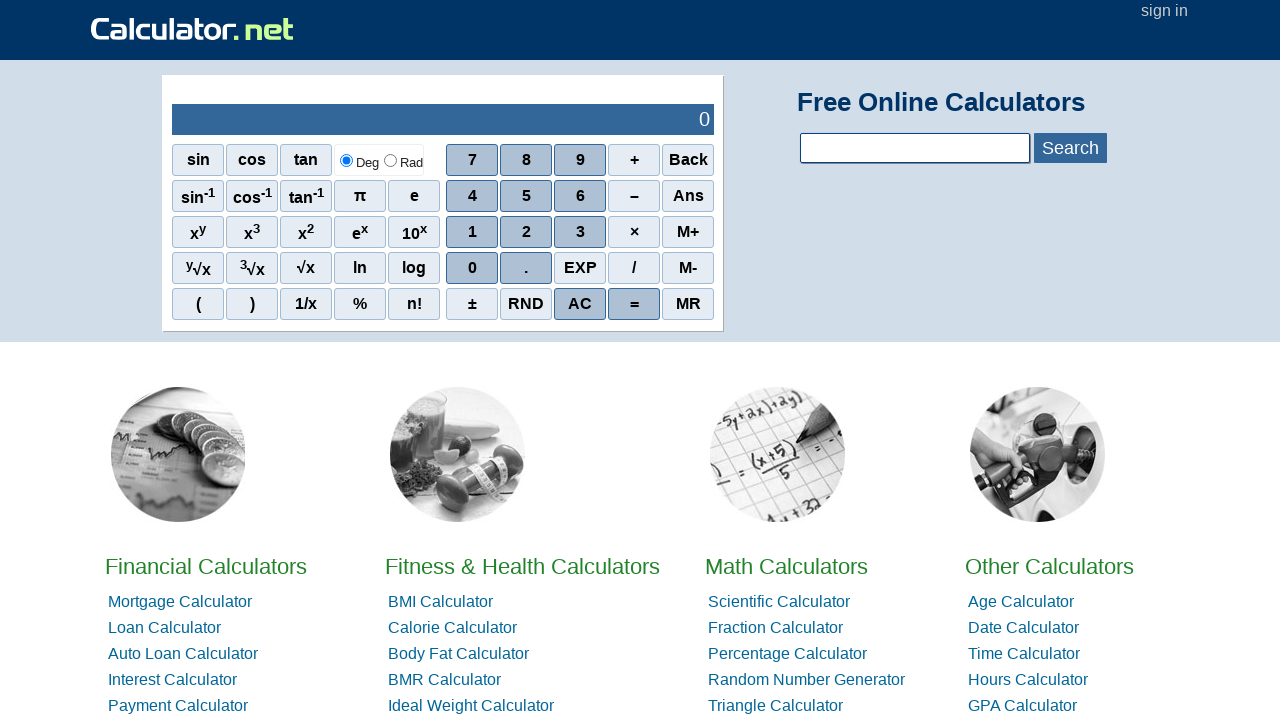

Clicked button 4 at (472, 196) on xpath=//*[@id="sciout"]/tbody/tr[2]/td[2]/div/div[2]/span[1]
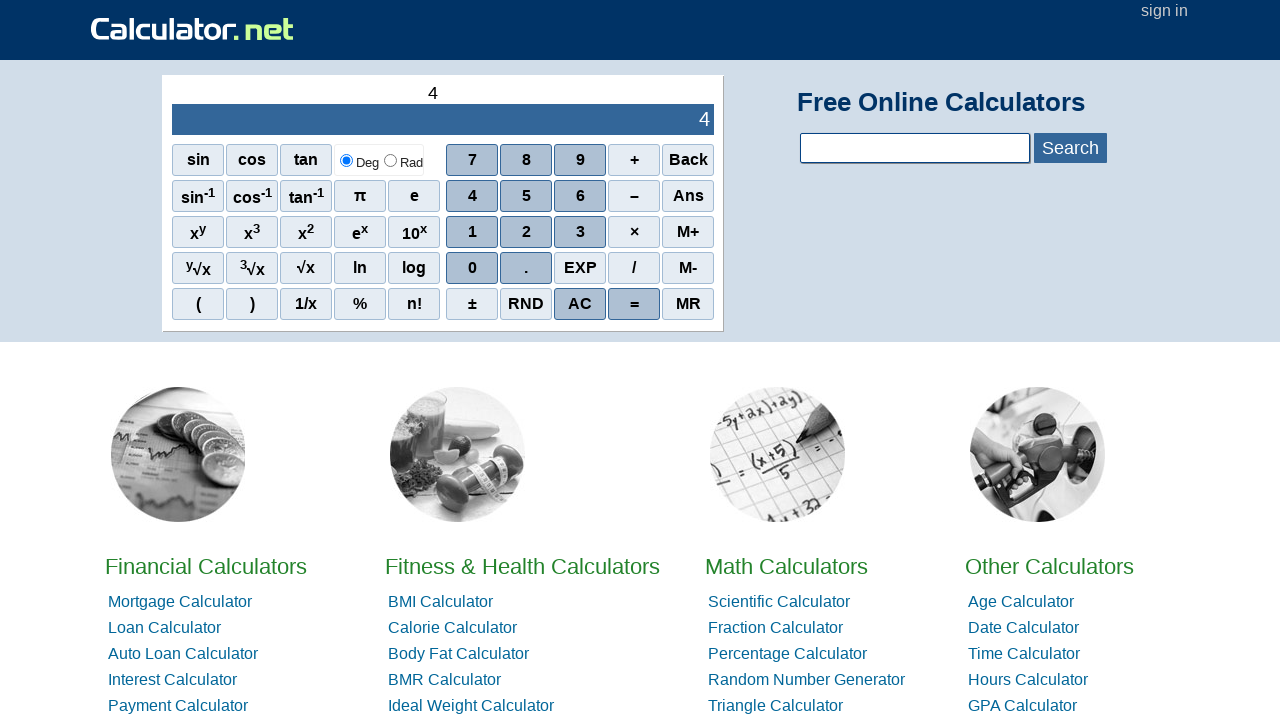

Clicked button 0 (first) at (472, 268) on xpath=//*[@id="sciout"]/tbody/tr[2]/td[2]/div/div[4]/span[1]
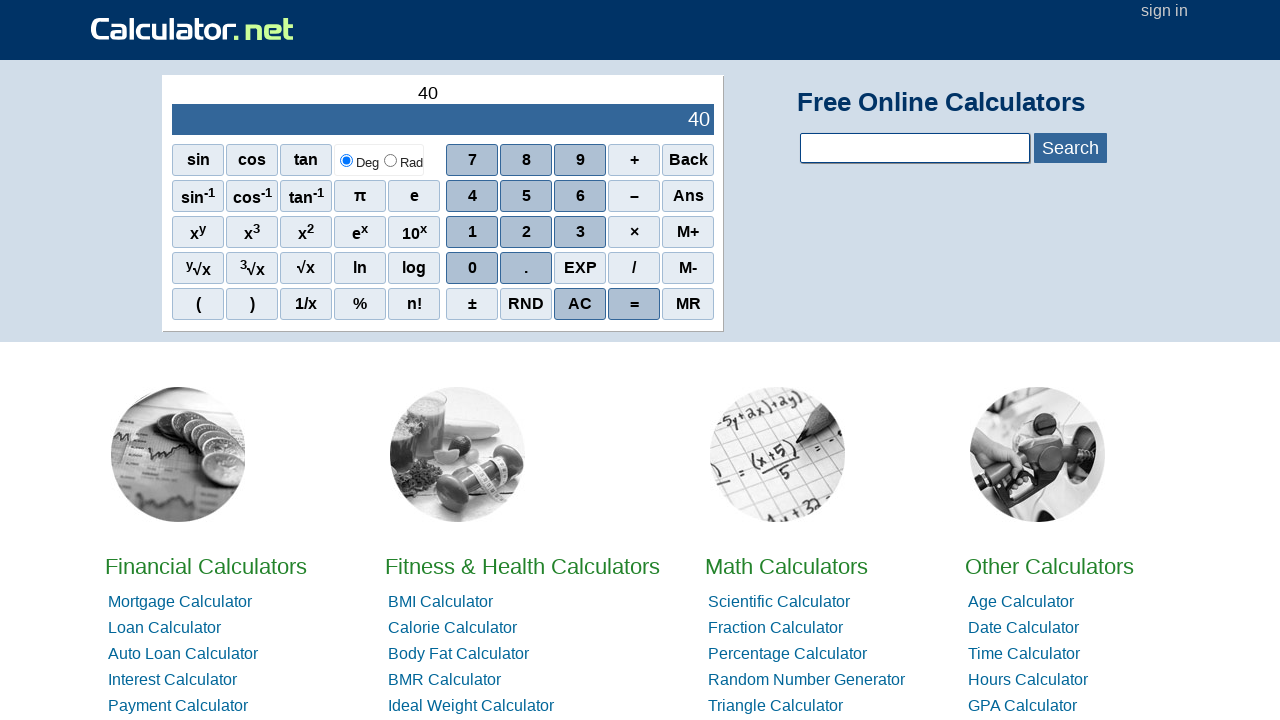

Clicked button 0 (second) at (472, 268) on xpath=//*[@id="sciout"]/tbody/tr[2]/td[2]/div/div[4]/span[1]
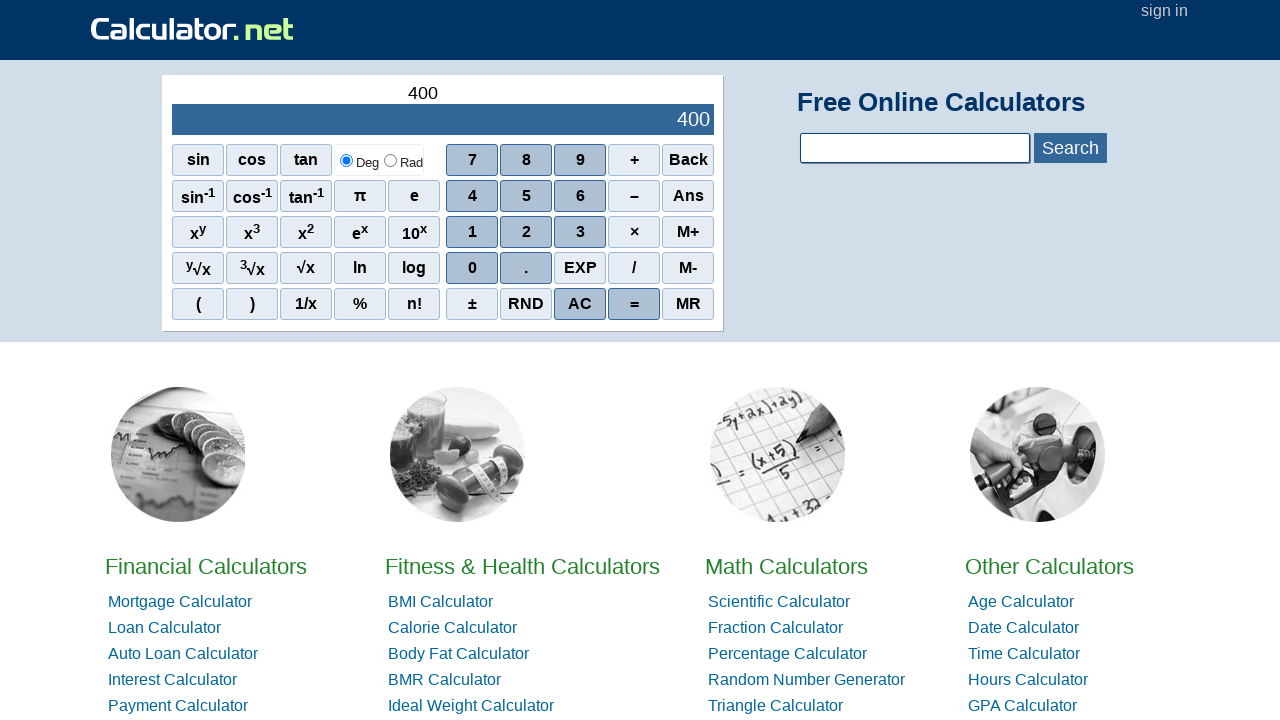

Clicked button 0 (third) at (472, 268) on xpath=//*[@id="sciout"]/tbody/tr[2]/td[2]/div/div[4]/span[1]
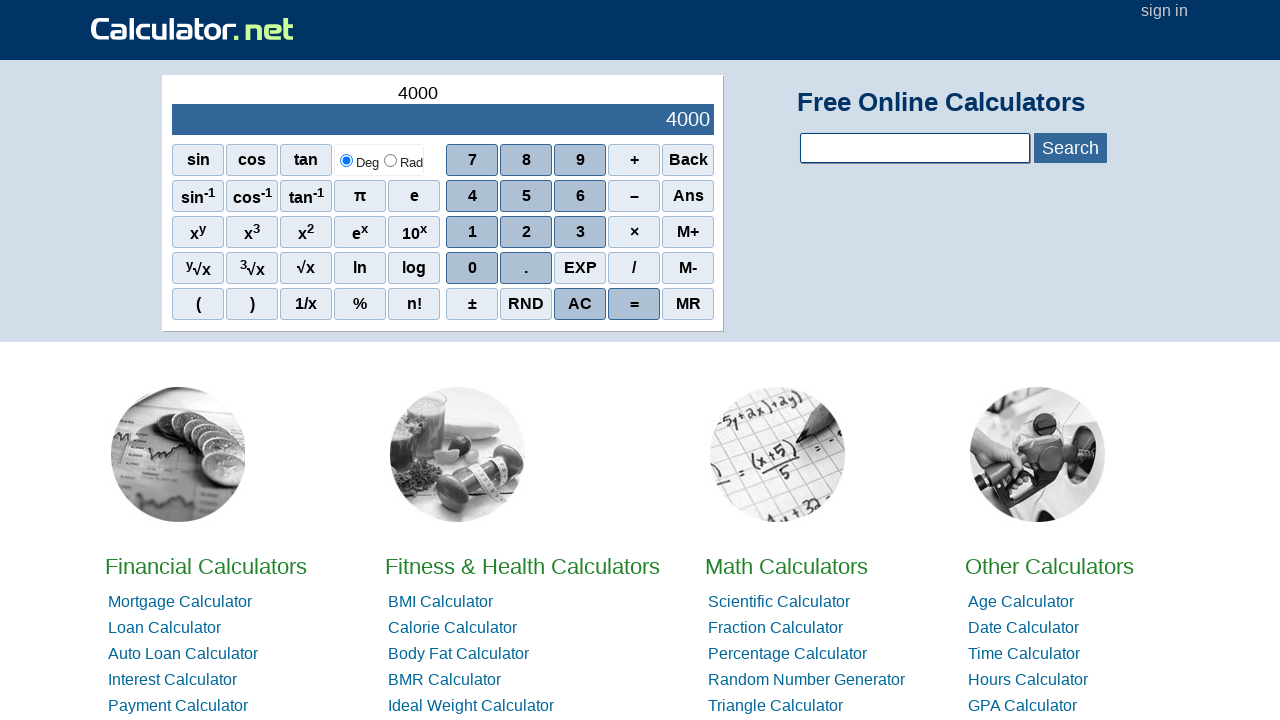

Clicked divide operator (/) at (634, 268) on xpath=//*[@id="sciout"]/tbody/tr[2]/td[2]/div/div[4]/span[4]
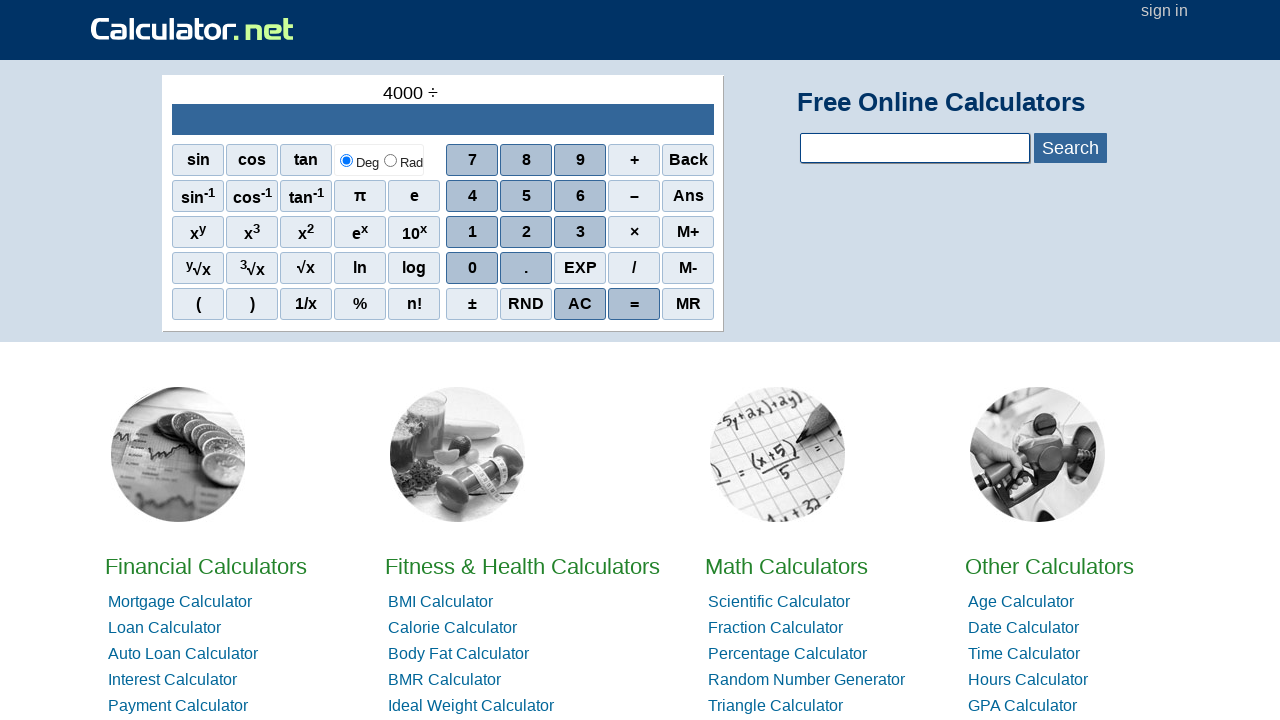

Clicked button 2 at (526, 232) on xpath=//*[@id="sciout"]/tbody/tr[2]/td[2]/div/div[3]/span[2]
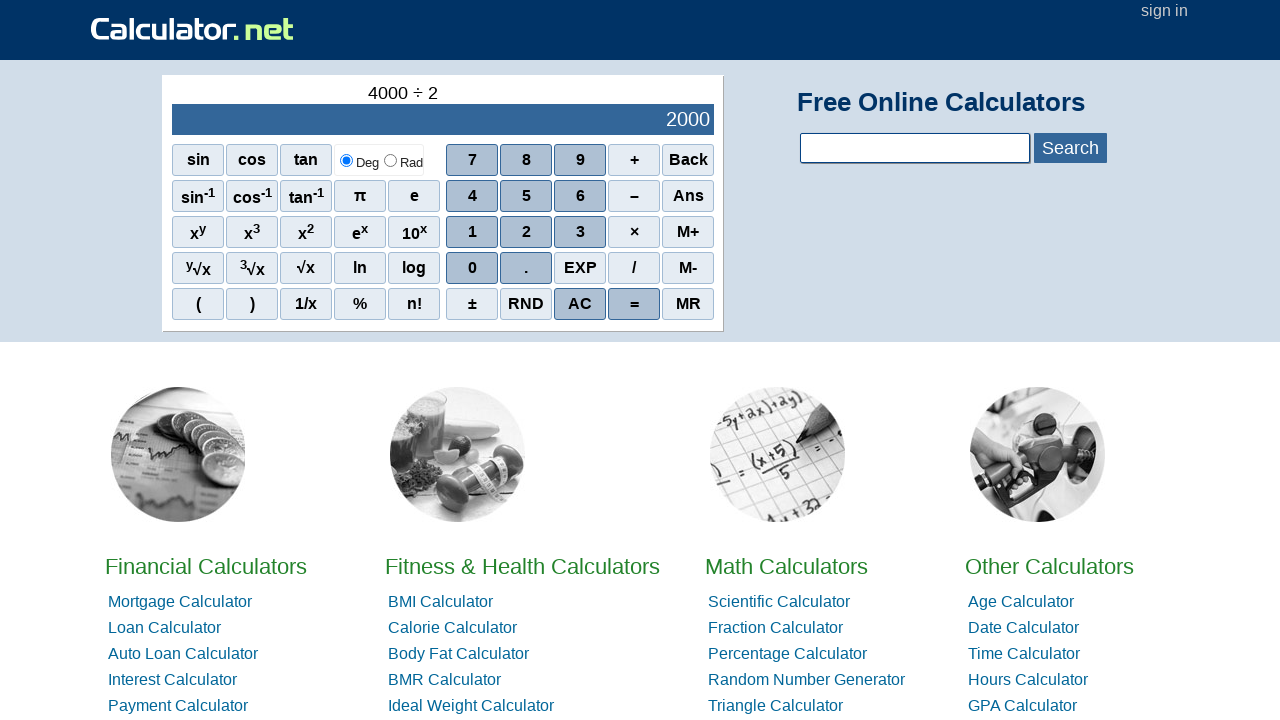

Clicked button 0 (fourth) at (472, 268) on xpath=//*[@id="sciout"]/tbody/tr[2]/td[2]/div/div[4]/span[1]
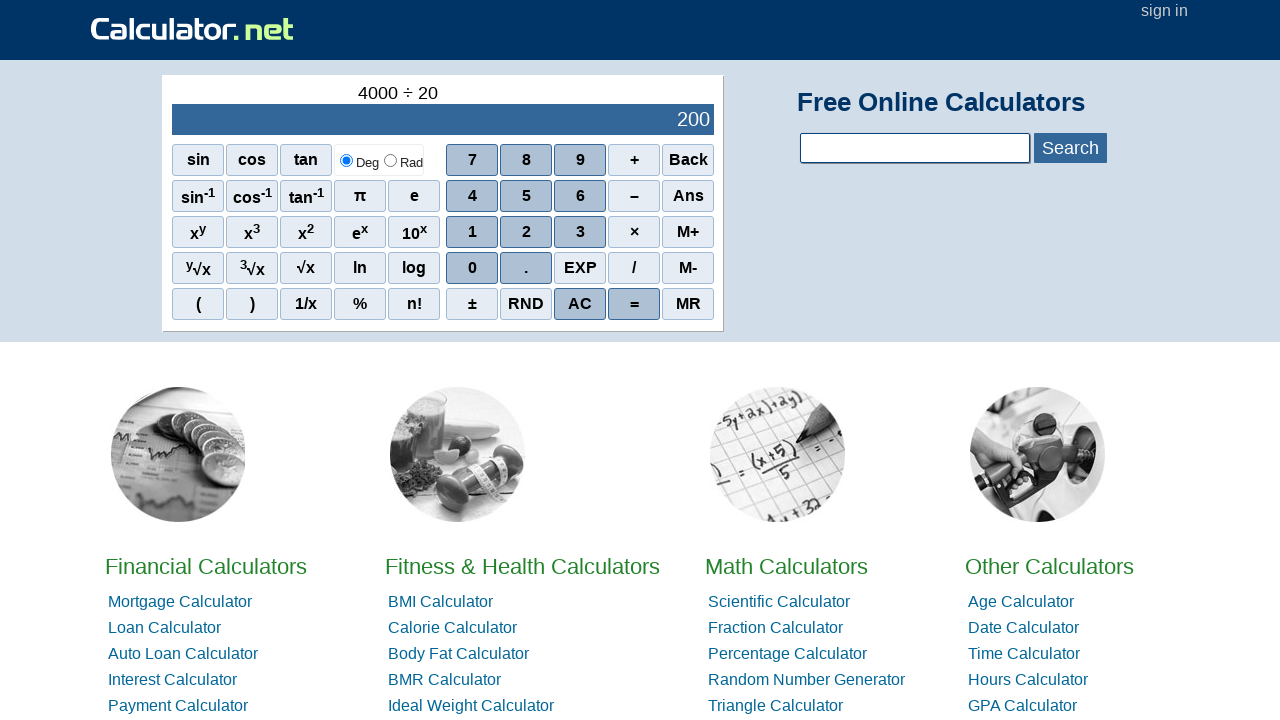

Clicked button 0 (fifth) at (472, 268) on xpath=//*[@id="sciout"]/tbody/tr[2]/td[2]/div/div[4]/span[1]
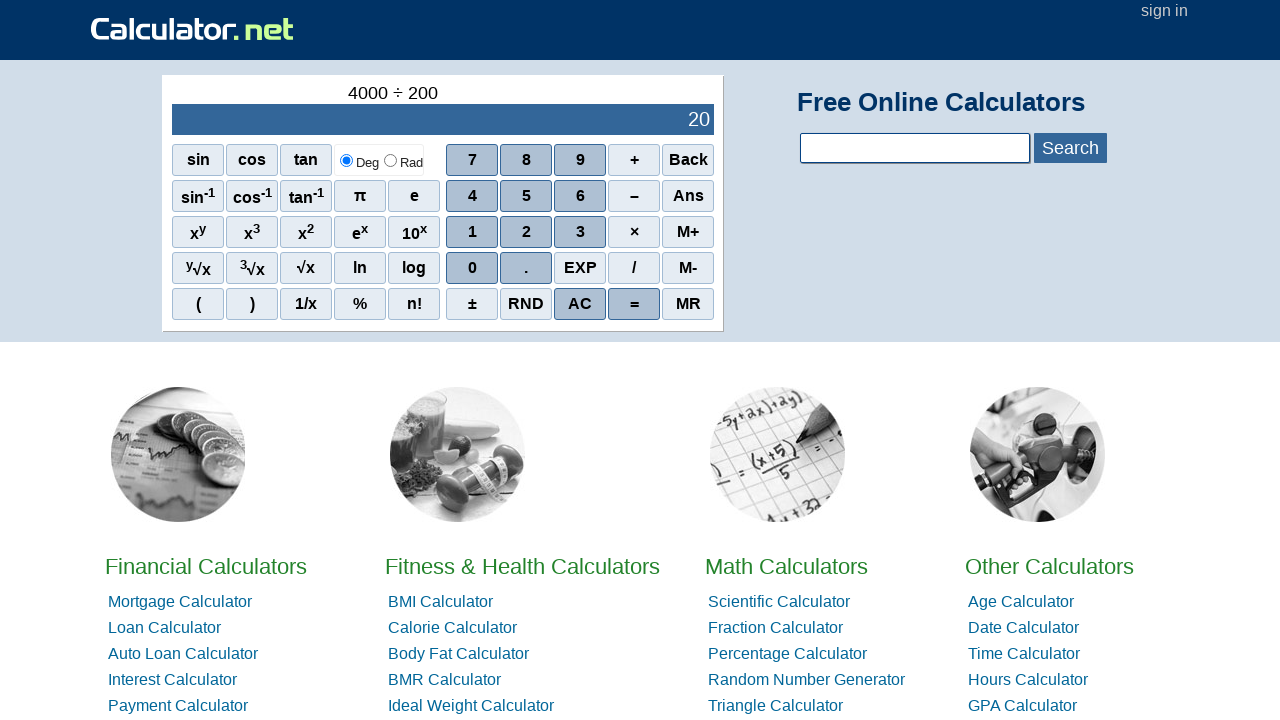

Clicked equals button (=) at (634, 304) on xpath=//*[@id="sciout"]/tbody/tr[2]/td[2]/div/div[5]/span[4]
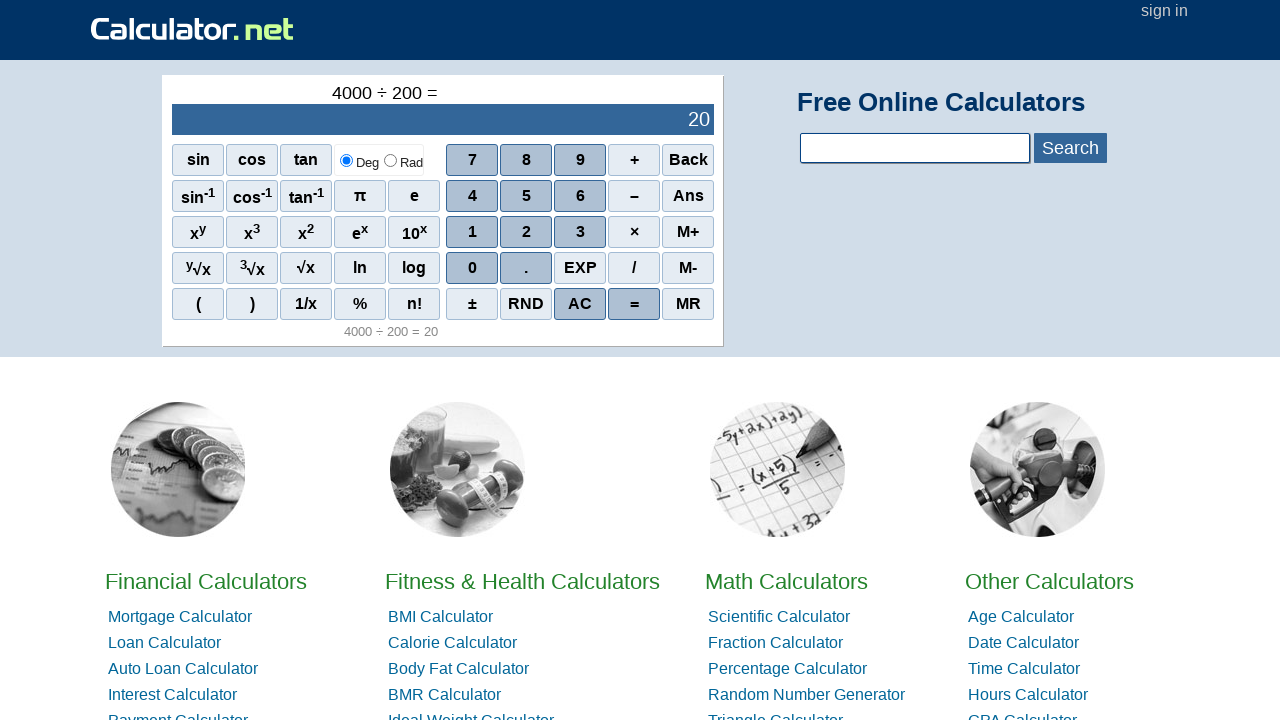

Result output element loaded and verified
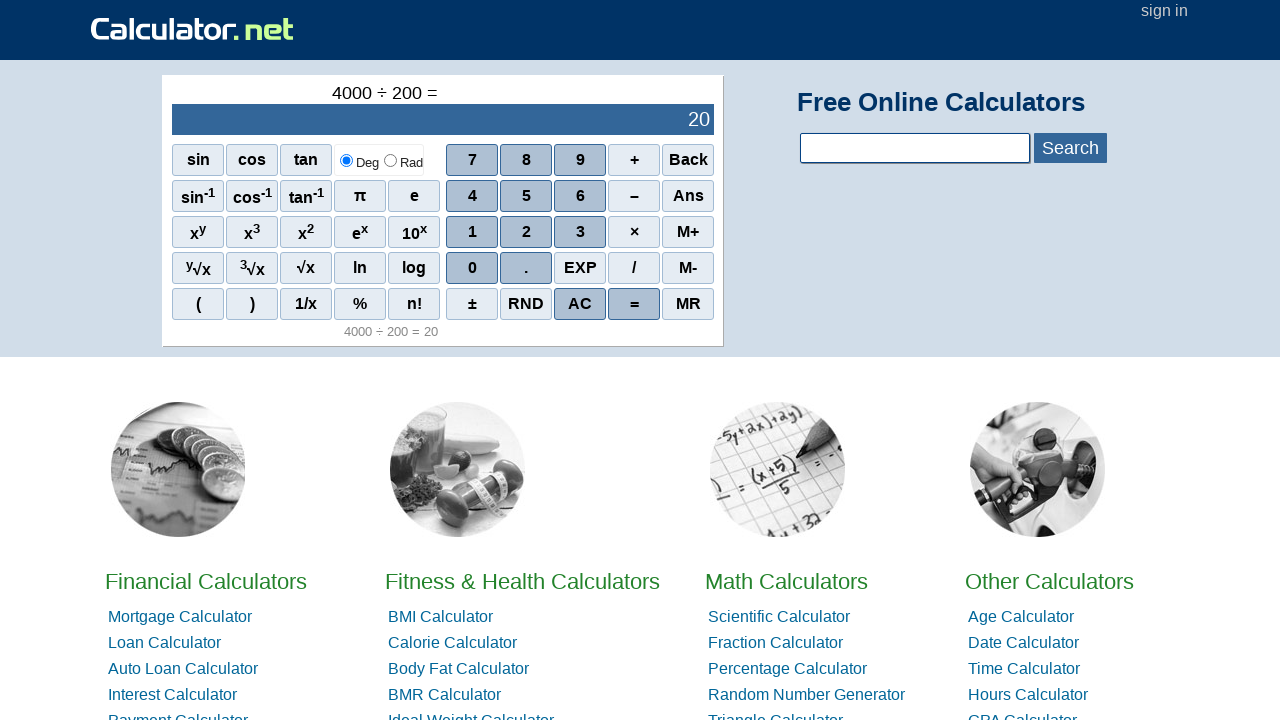

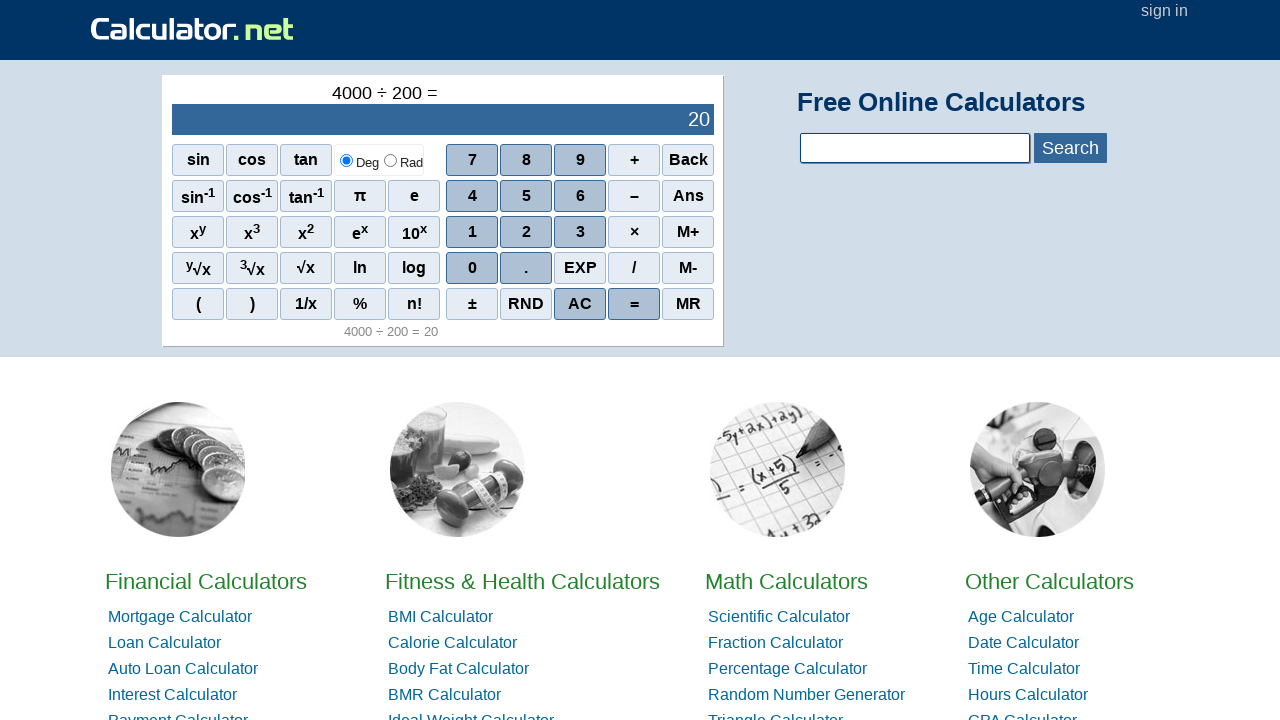